Tests payment form with test card number 4000000000000069, fills cardholder details, submits, and verifies payment status shows "Success"

Starting URL: https://sandbox.cardpay.com/MI/cardpayment2.html?orderXml=PE9SREVSIFdBTExFVF9JRD0nODI5OScgT1JERVJfTlVNQkVSPSc0NTgyMTEnIEFNT1VOVD0nMjkxLjg2JyBDVVJSRU5DWT0nRVVSJyAgRU1BSUw9J2N1c3RvbWVyQGV4YW1wbGUuY29tJz4KPEFERFJFU1MgQ09VTlRSWT0nVVNBJyBTVEFURT0nTlknIFpJUD0nMTAwMDEnIENJVFk9J05ZJyBTVFJFRVQ9JzY3NyBTVFJFRVQnIFBIT05FPSc4NzY5OTA5MCcgVFlQRT0nQklMTElORycvPgo8L09SREVSPg==&sha512=998150a2b27484b776a1628bfe7505a9cb430f276dfa35b14315c1c8f03381a90490f6608f0dcff789273e05926cd782e1bb941418a9673f43c47595aa7b8b0d

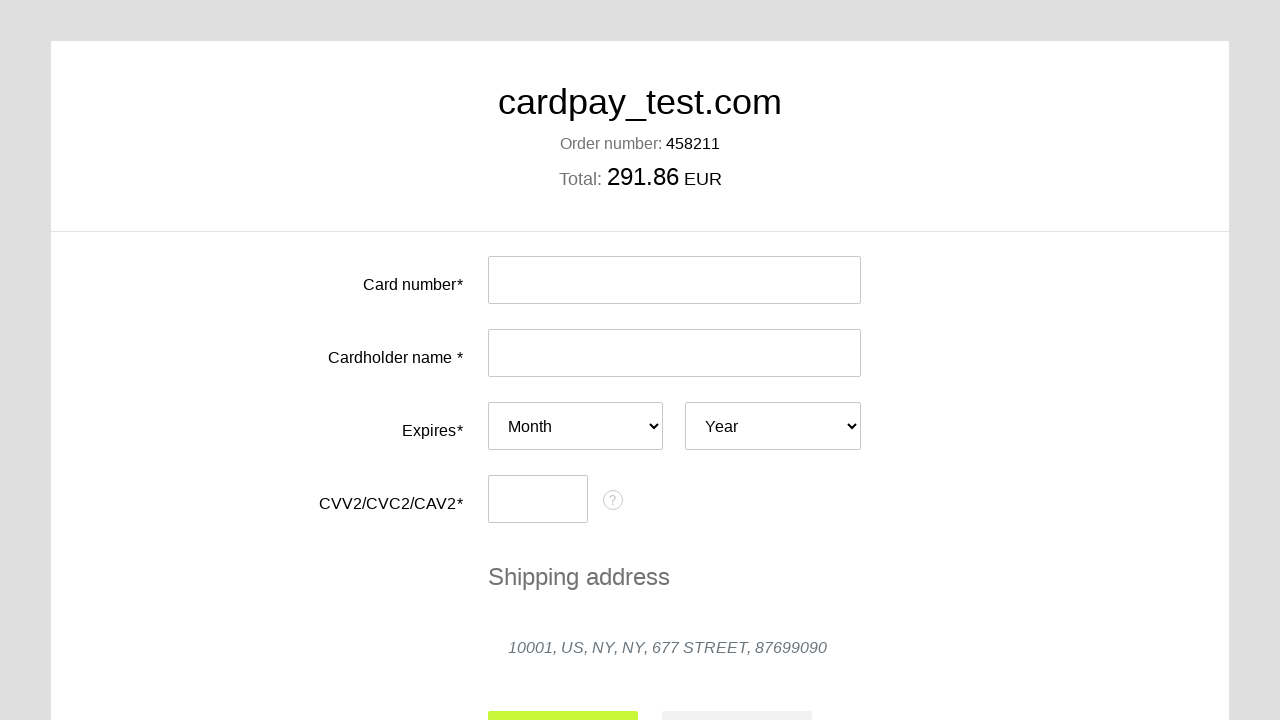

Clicked card number input field at (674, 280) on #input-card-number
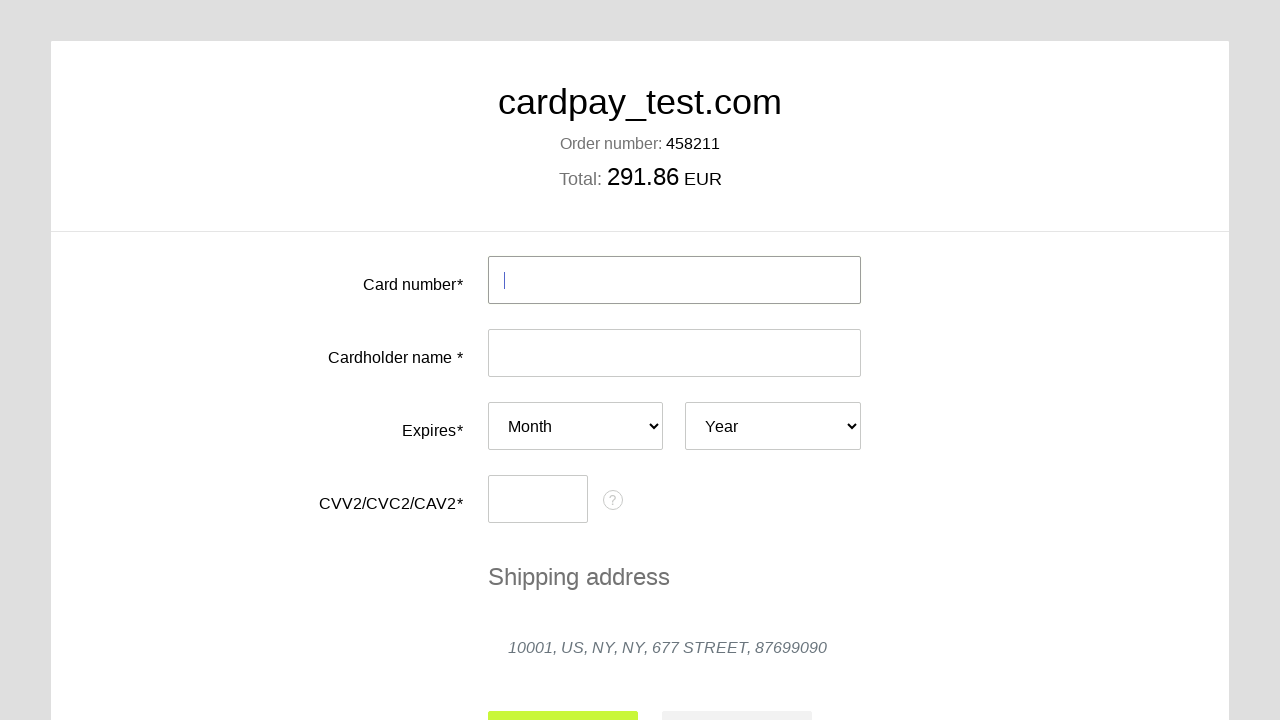

Filled card number field with test card 4000000000000069 on #input-card-number
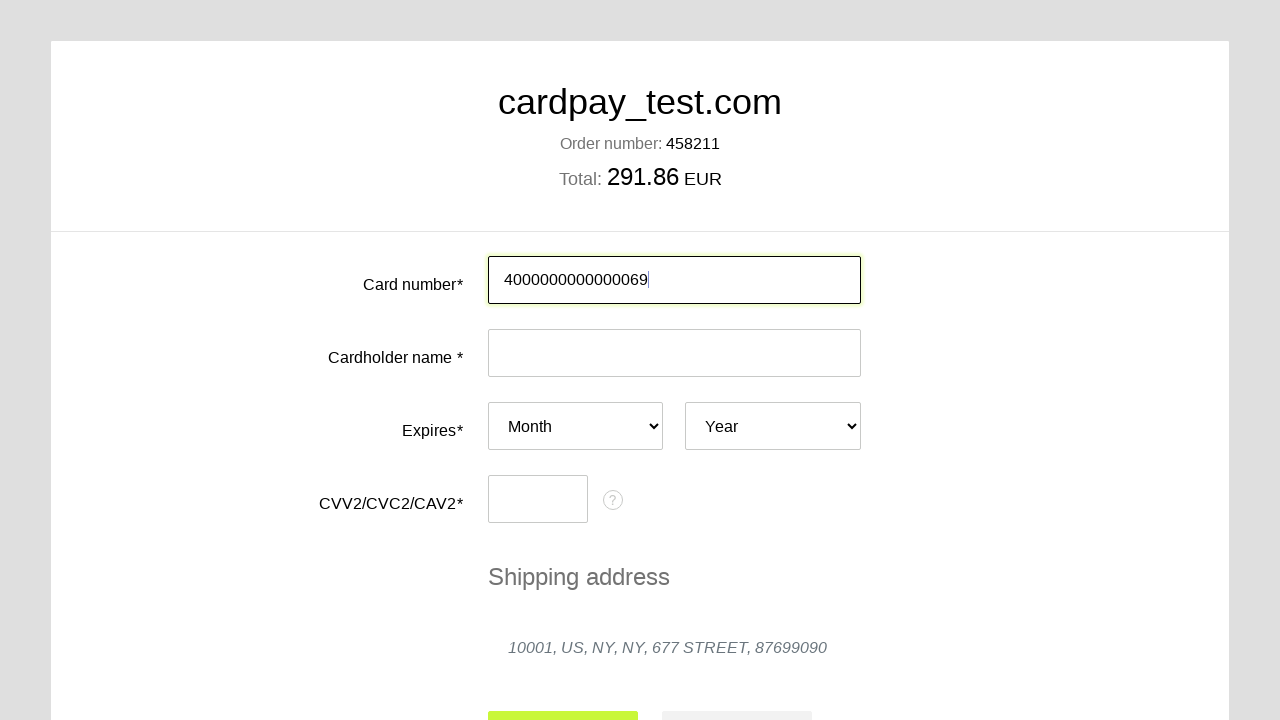

Clicked cardholder name input field at (674, 353) on #input-card-holder
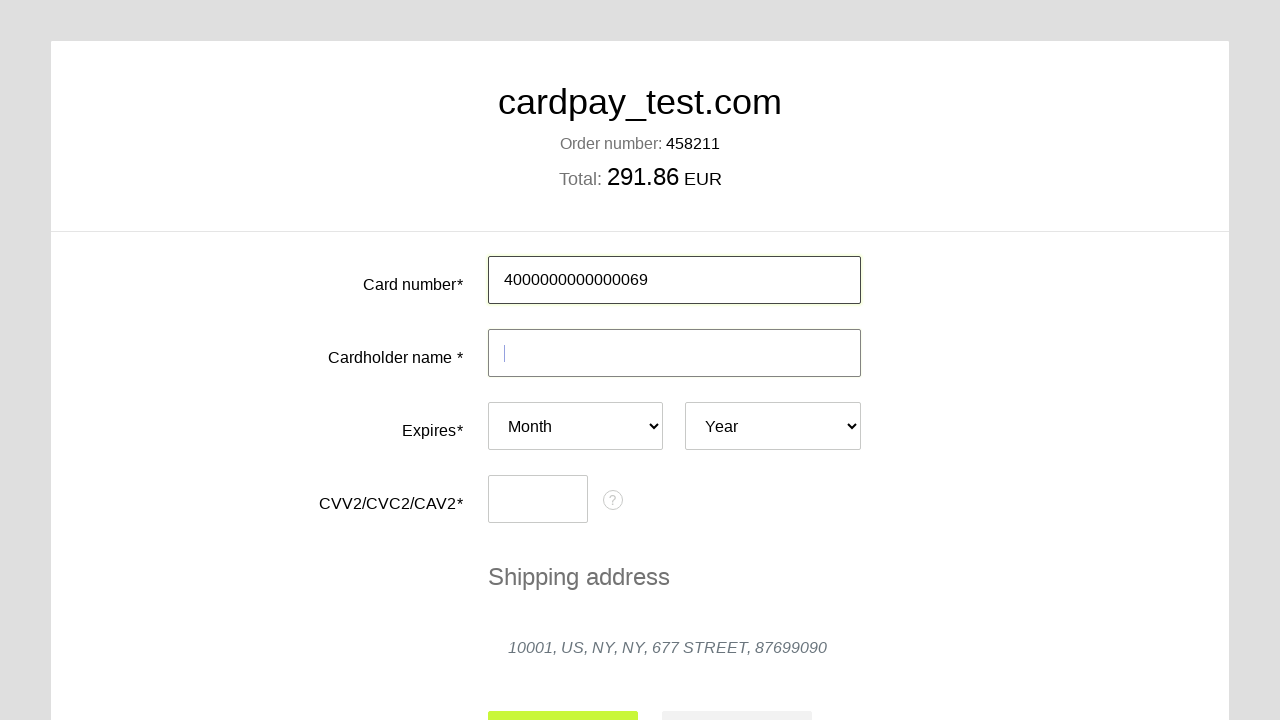

Filled cardholder name with 'Oleg' on #input-card-holder
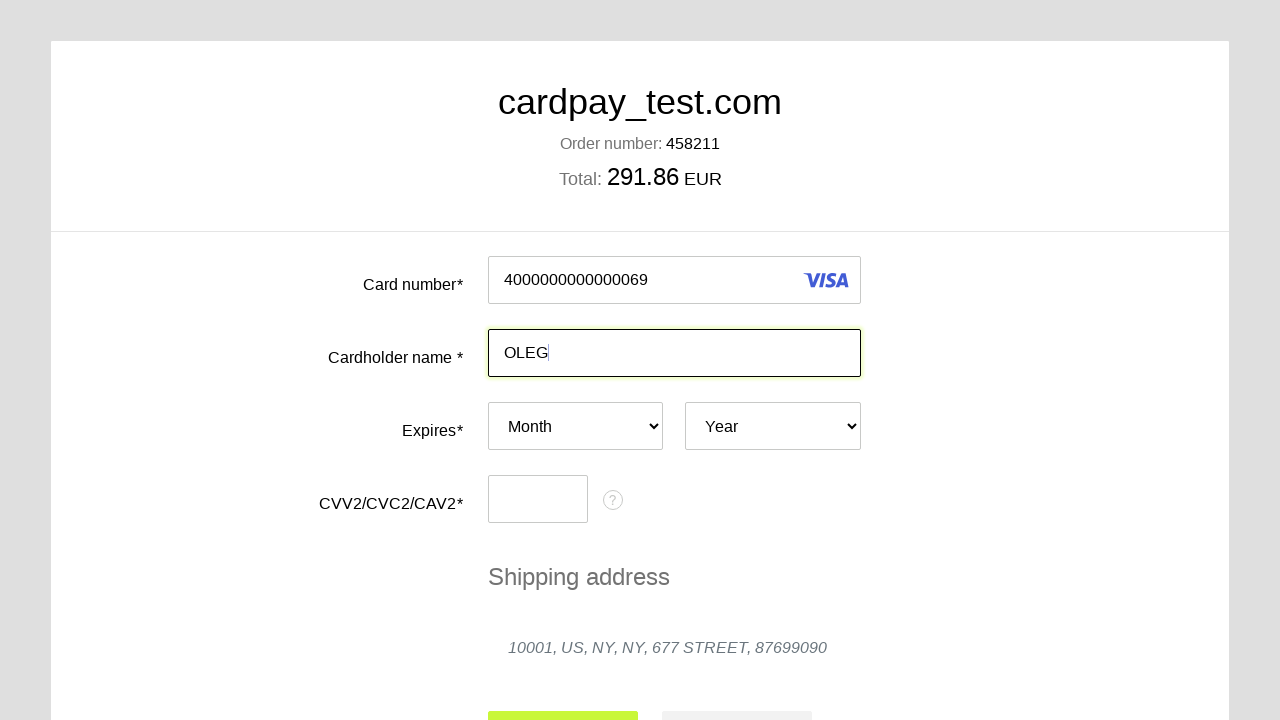

Clicked expiry month dropdown at (576, 426) on #card-expires-month
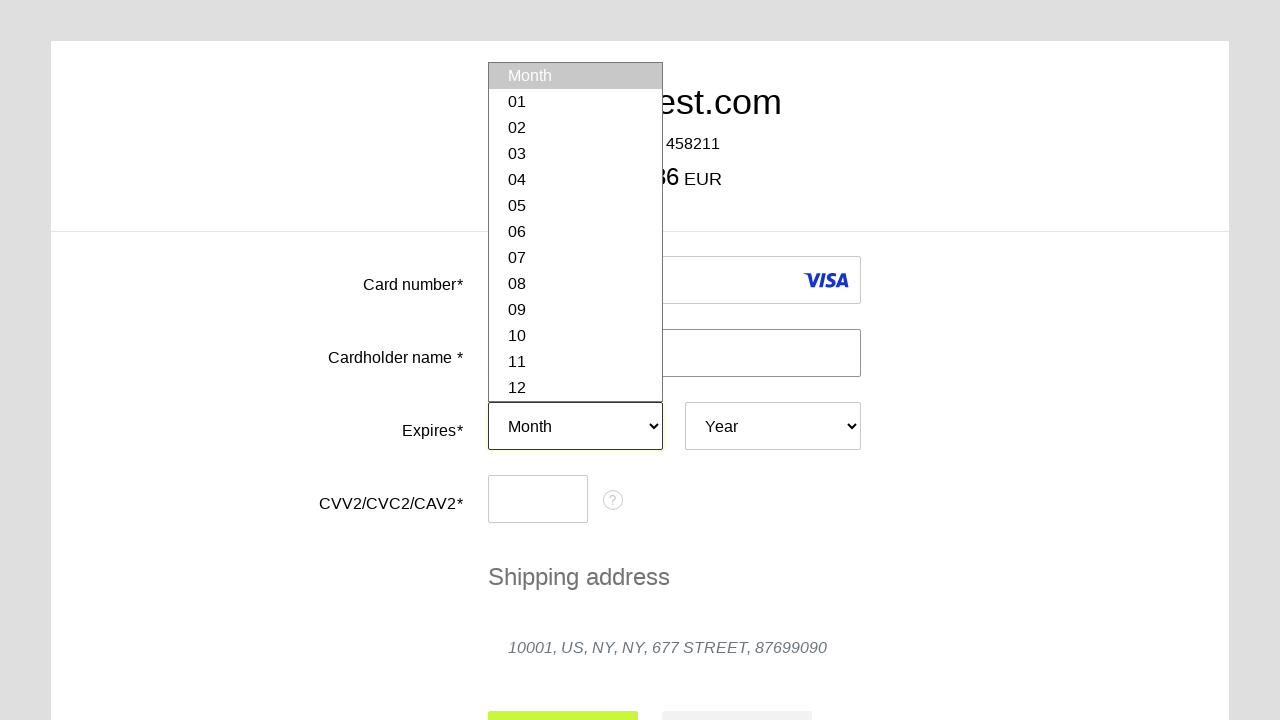

Selected expiry month '04' on #card-expires-month
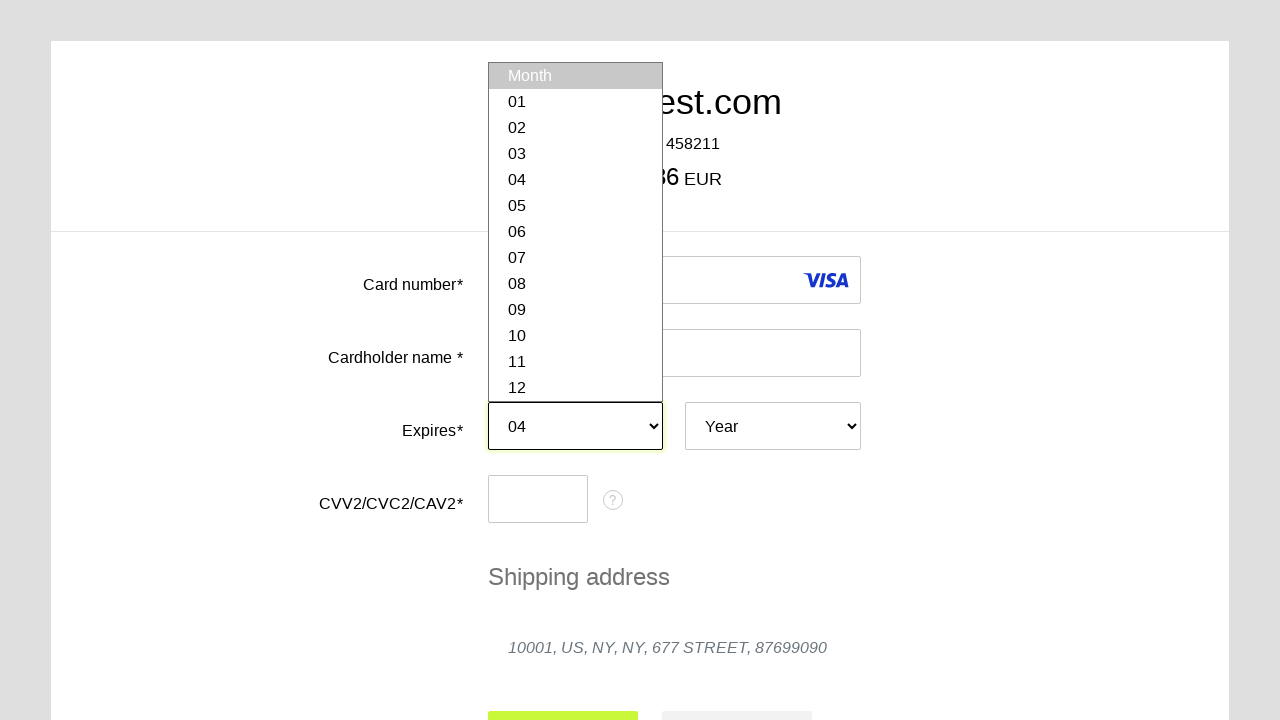

Clicked expiry year dropdown at (773, 426) on #card-expires-year
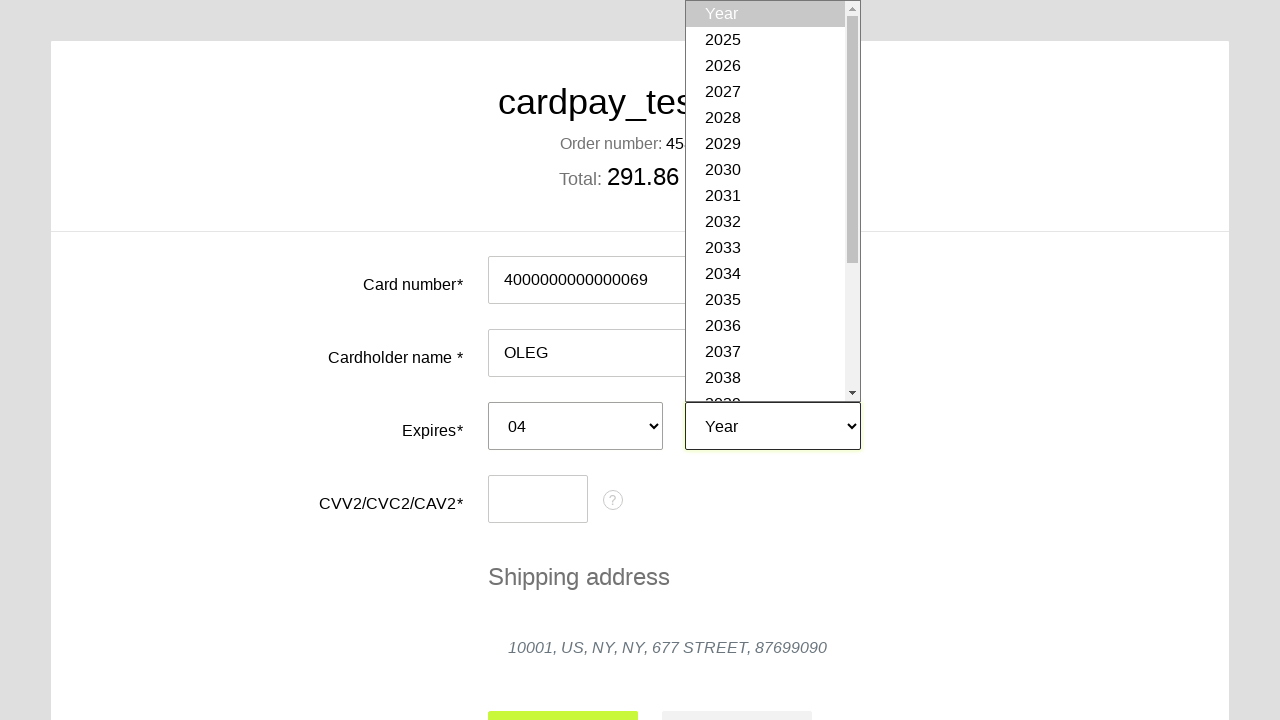

Selected expiry year '2037' on #card-expires-year
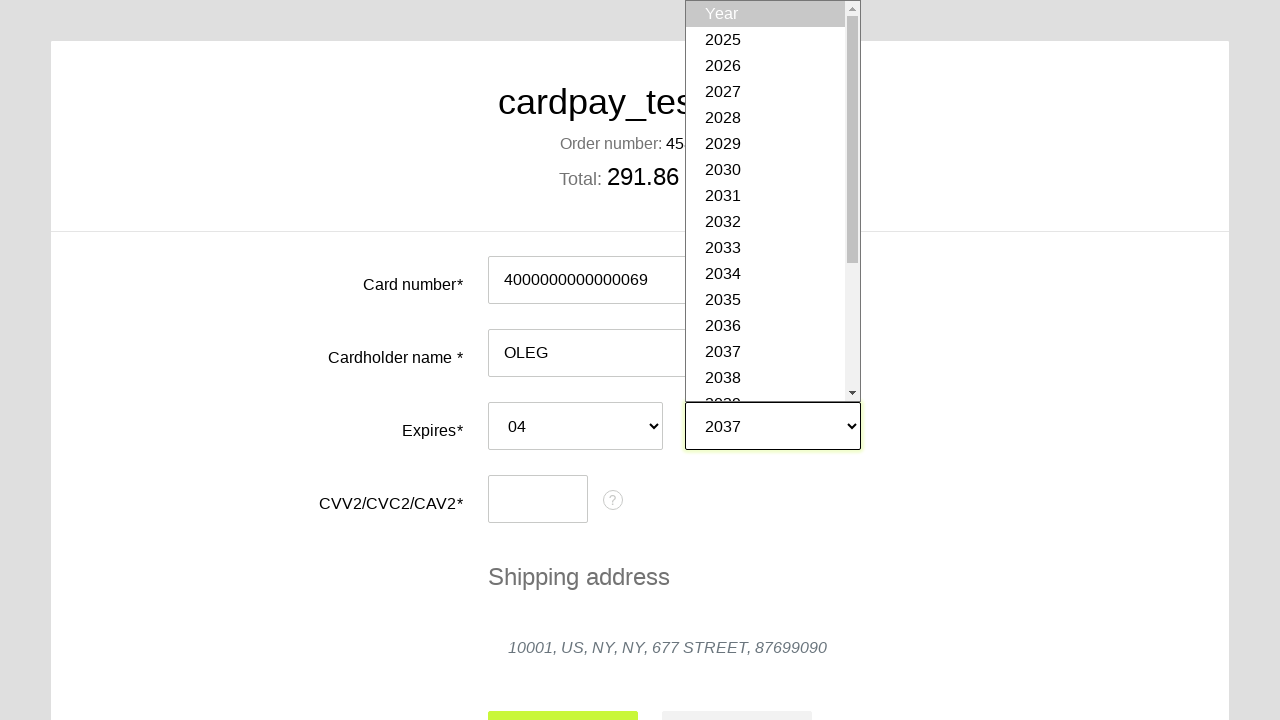

Clicked CVC input field at (538, 499) on #input-card-cvc
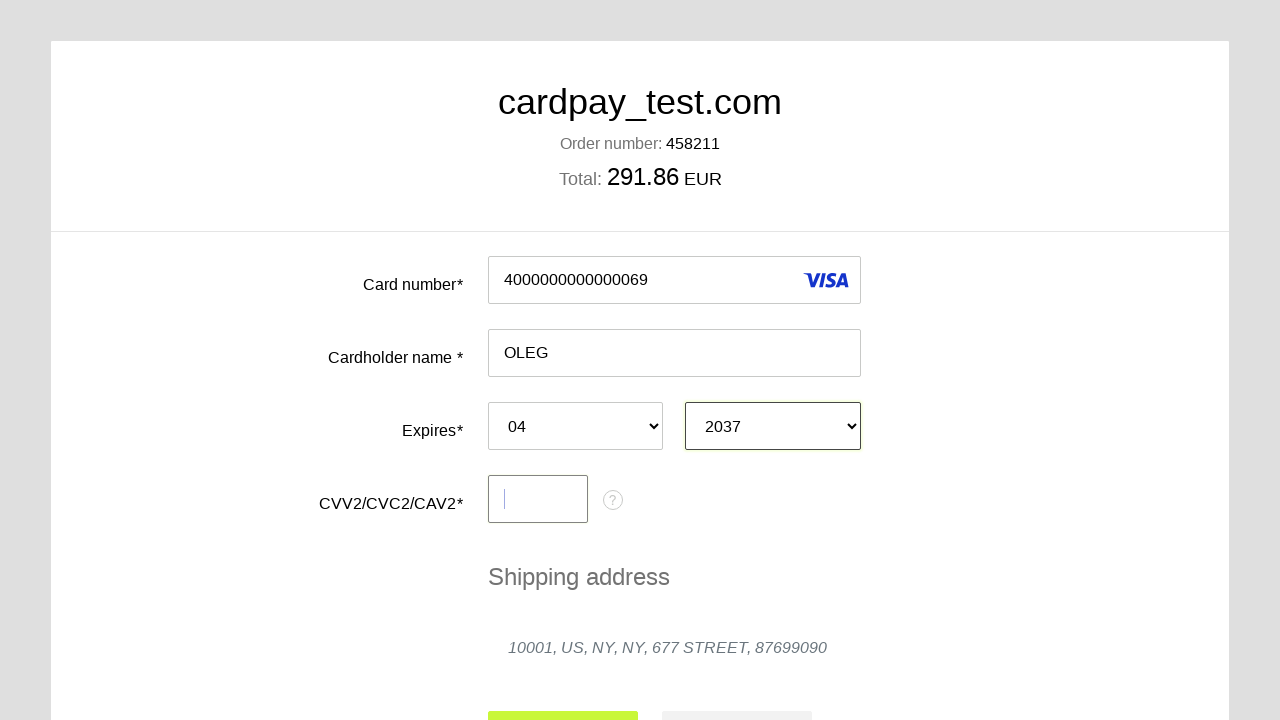

Filled CVC field with '123' on #input-card-cvc
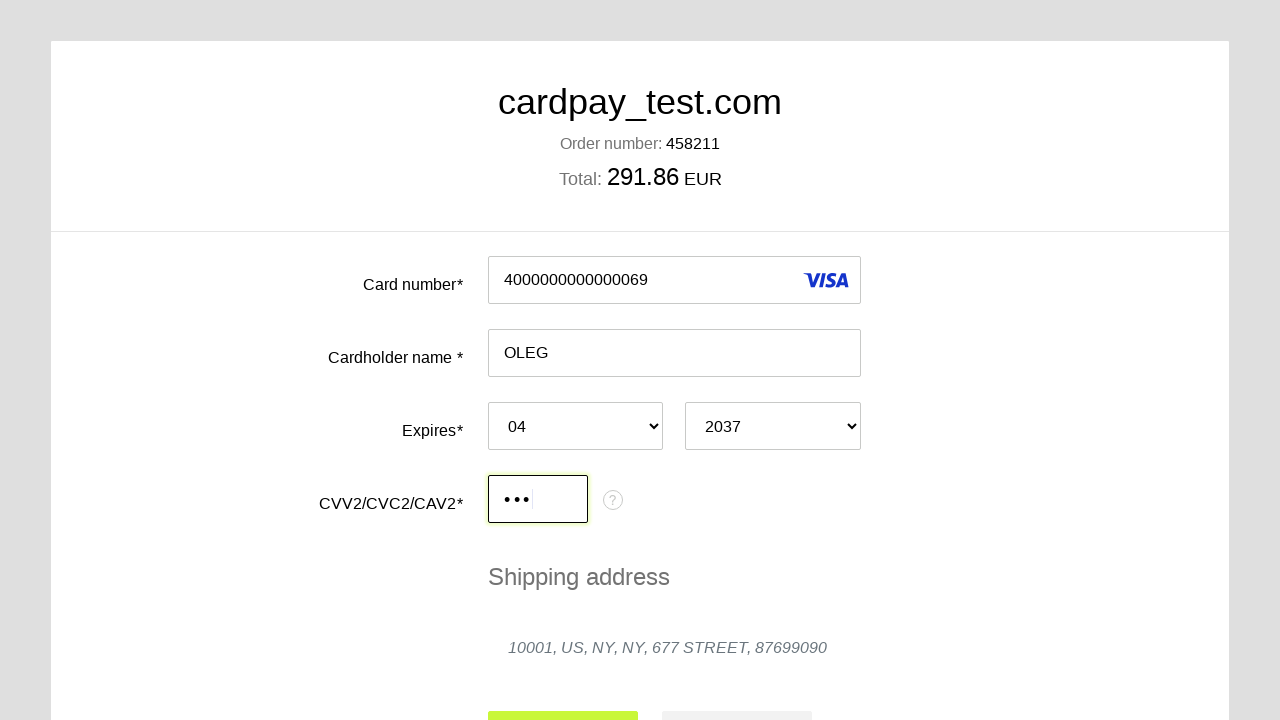

Clicked submit button to process payment at (563, 696) on #action-submit
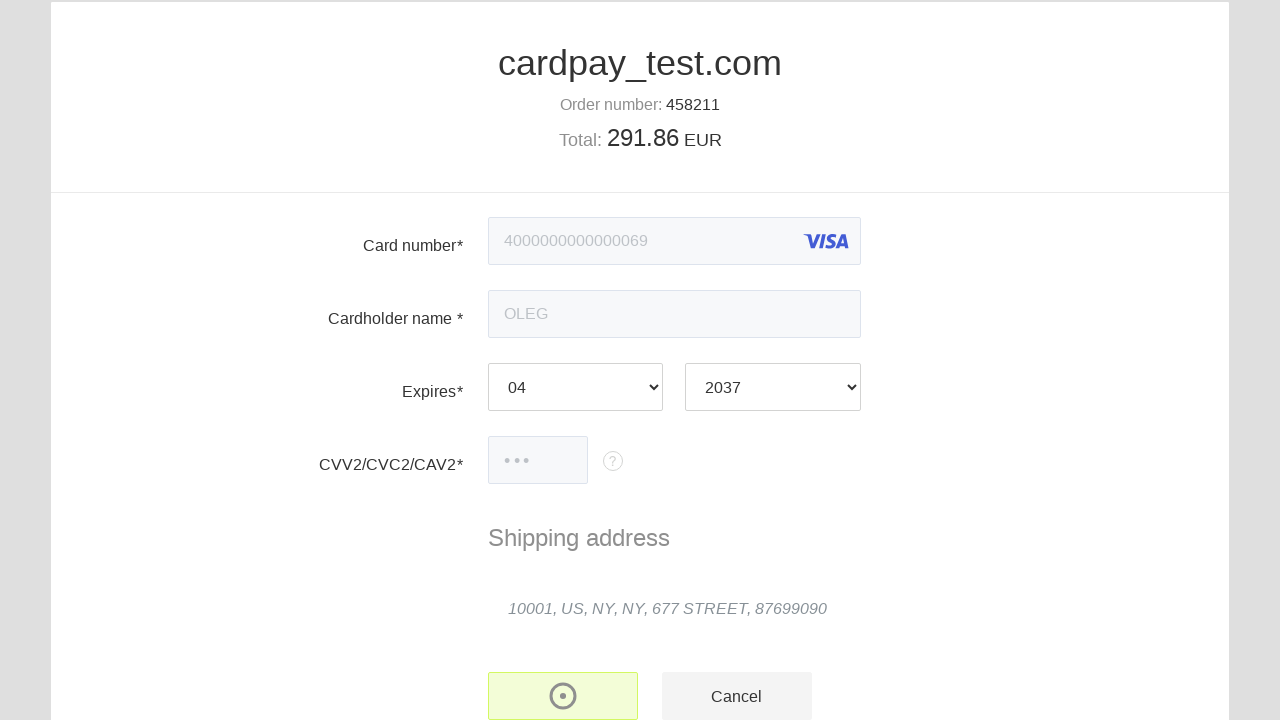

Payment status element appeared and verified success
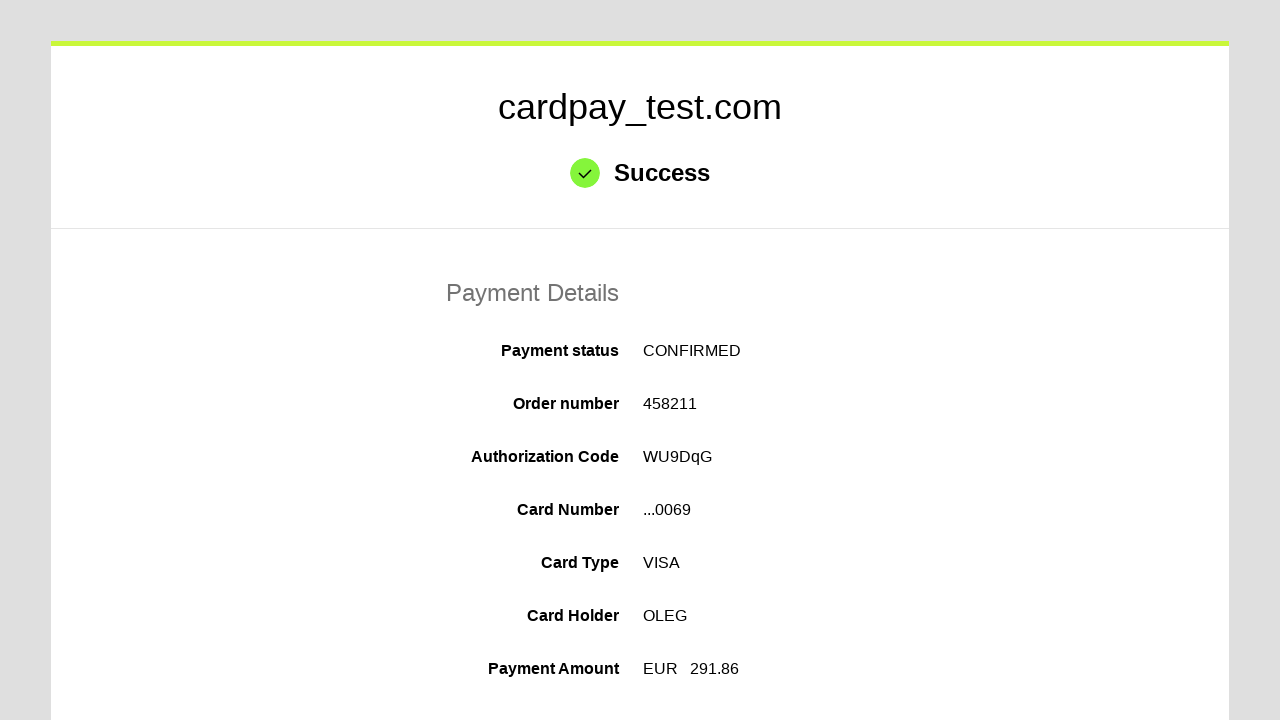

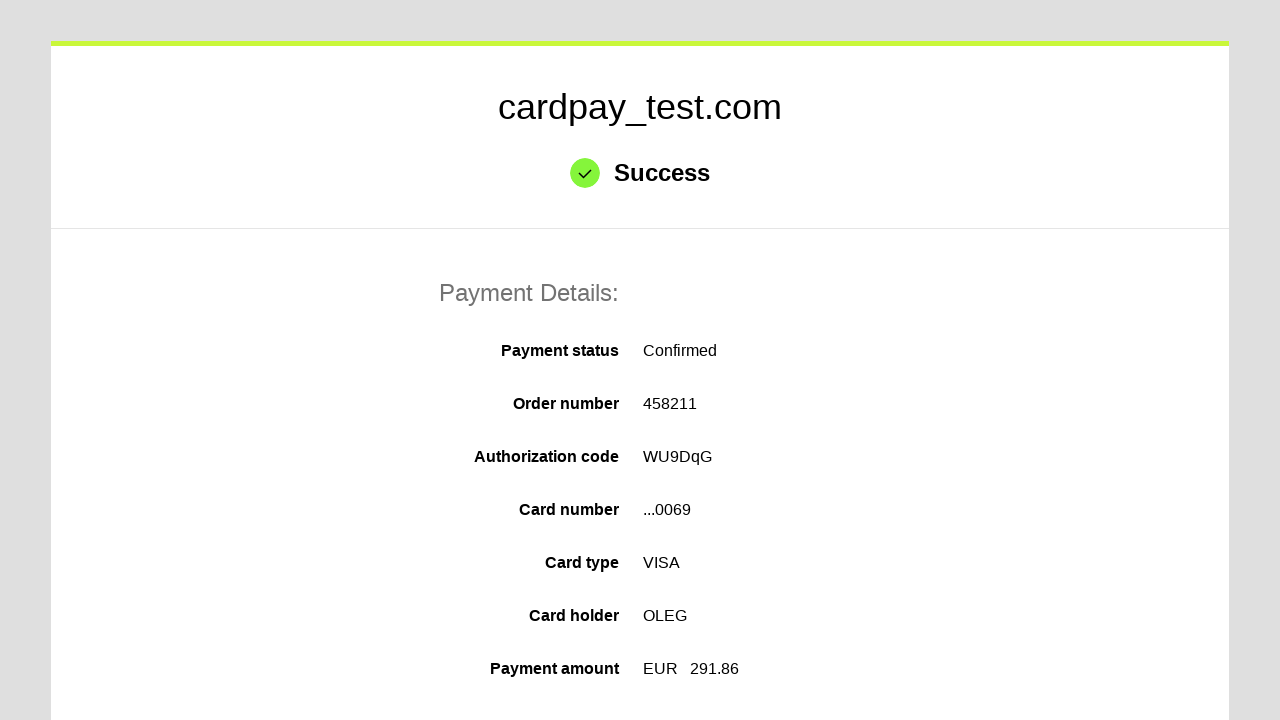